Tests file upload functionality on W3Schools by uploading a file to the file input element on the HTML file upload button tutorial page

Starting URL: https://www.w3schools.com/howto/howto_html_file_upload_button.asp

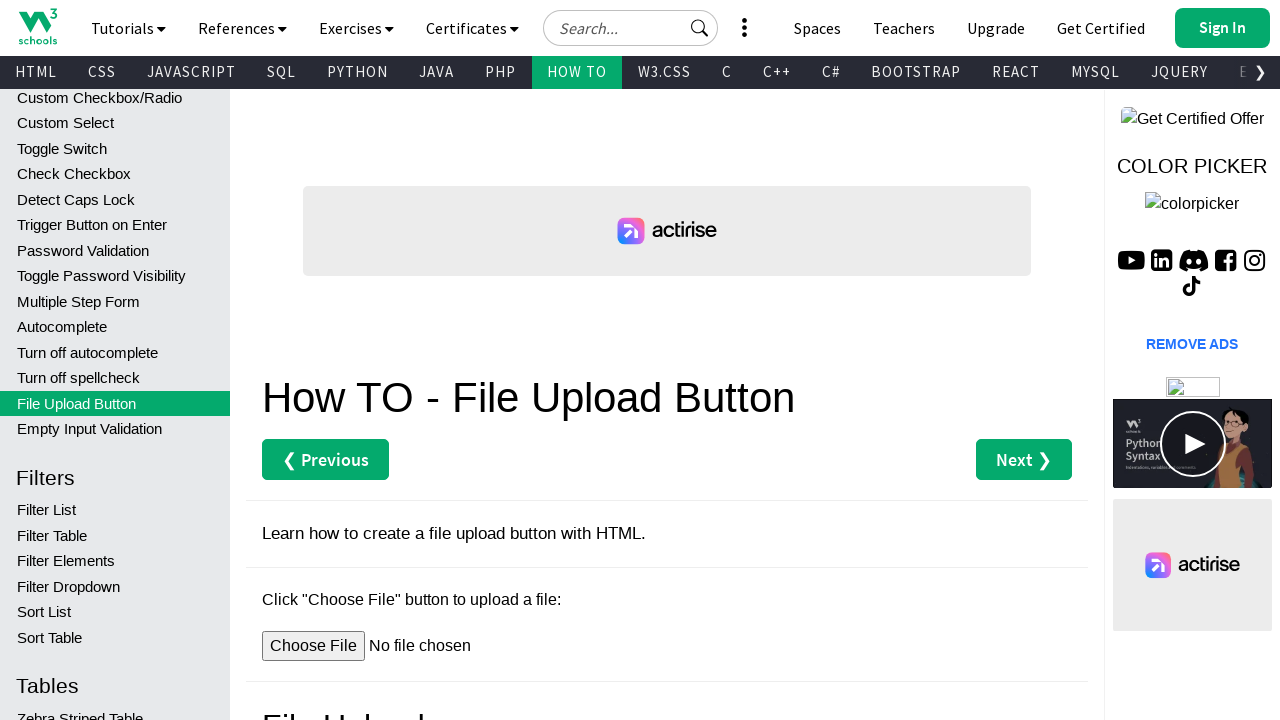

Created temporary test file for upload
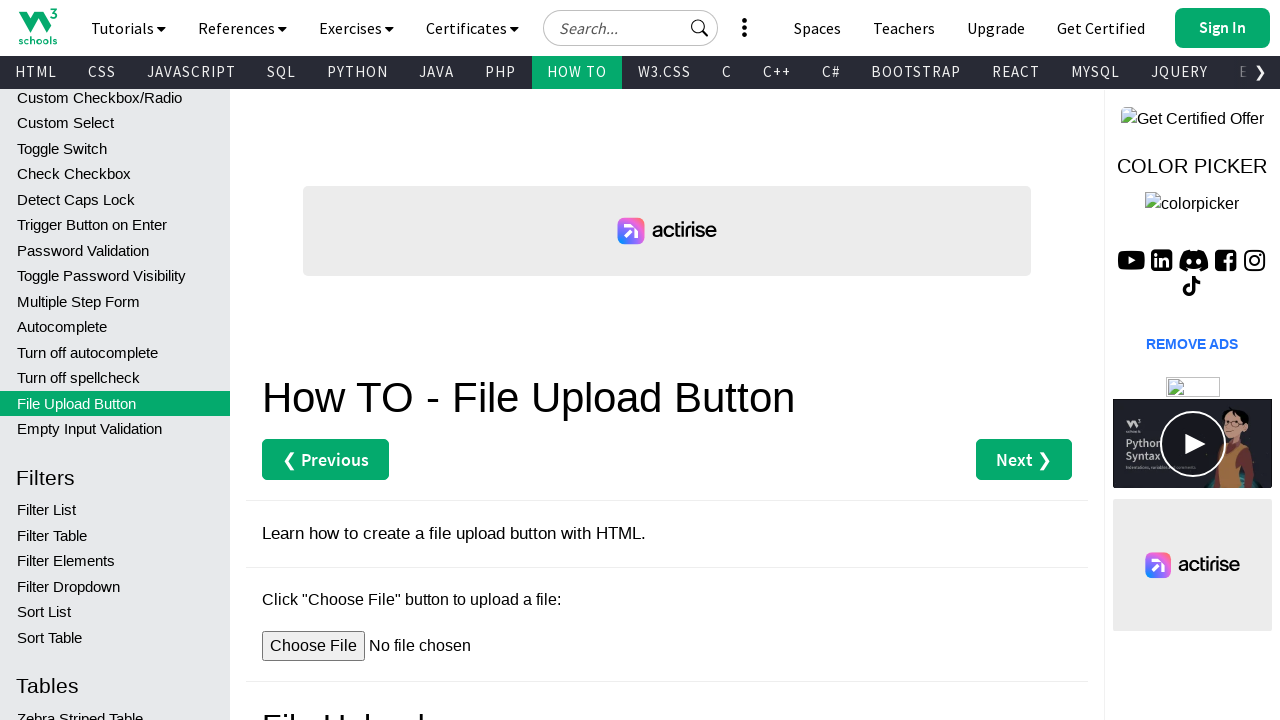

Set input file to temporary test file
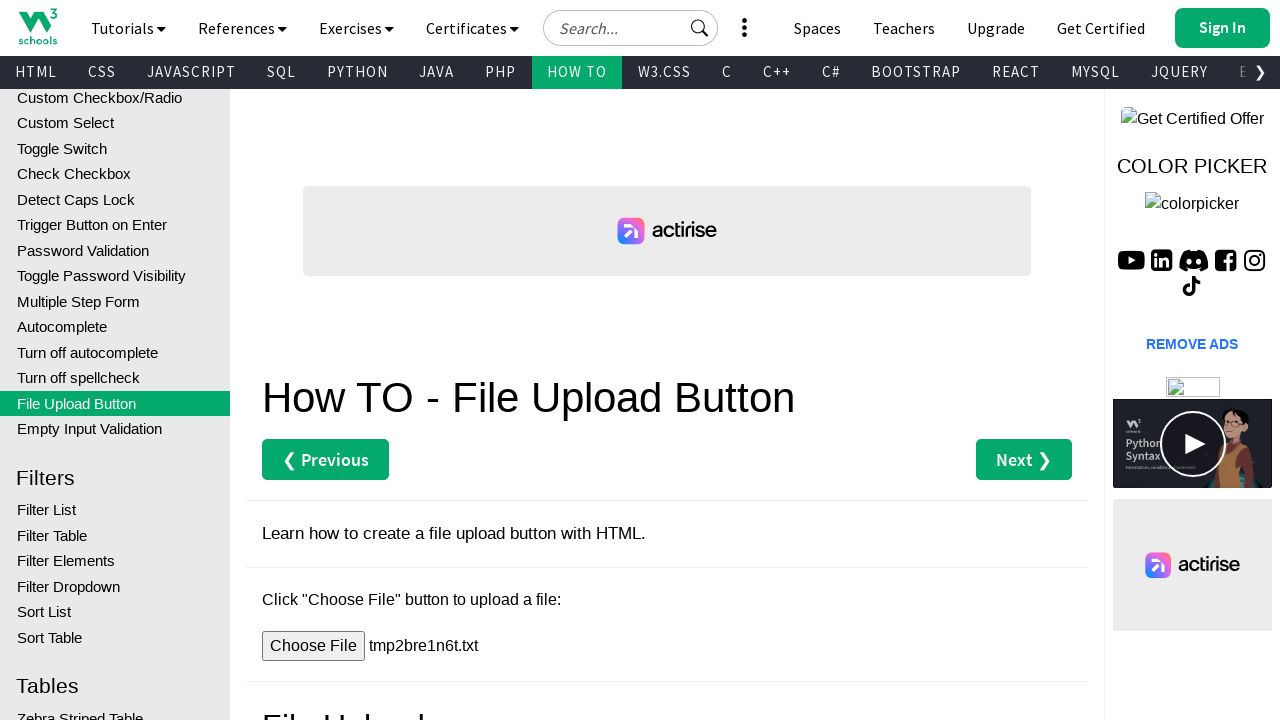

Deleted temporary test file
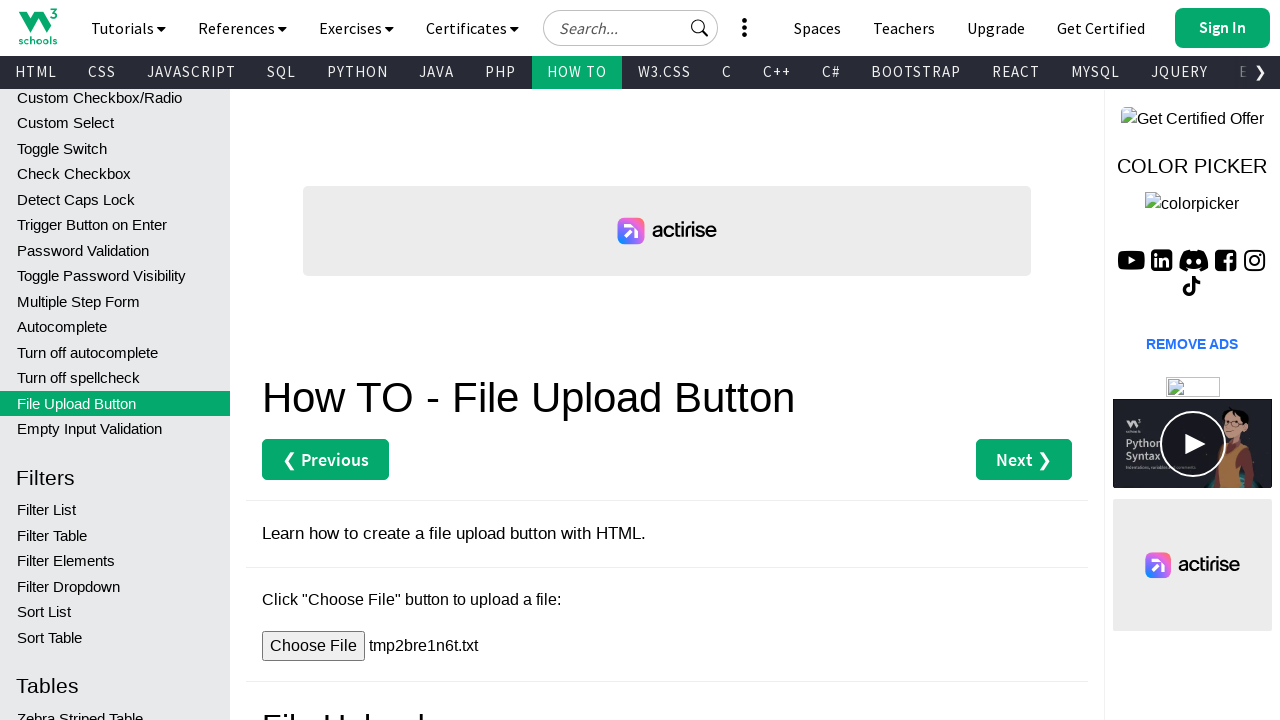

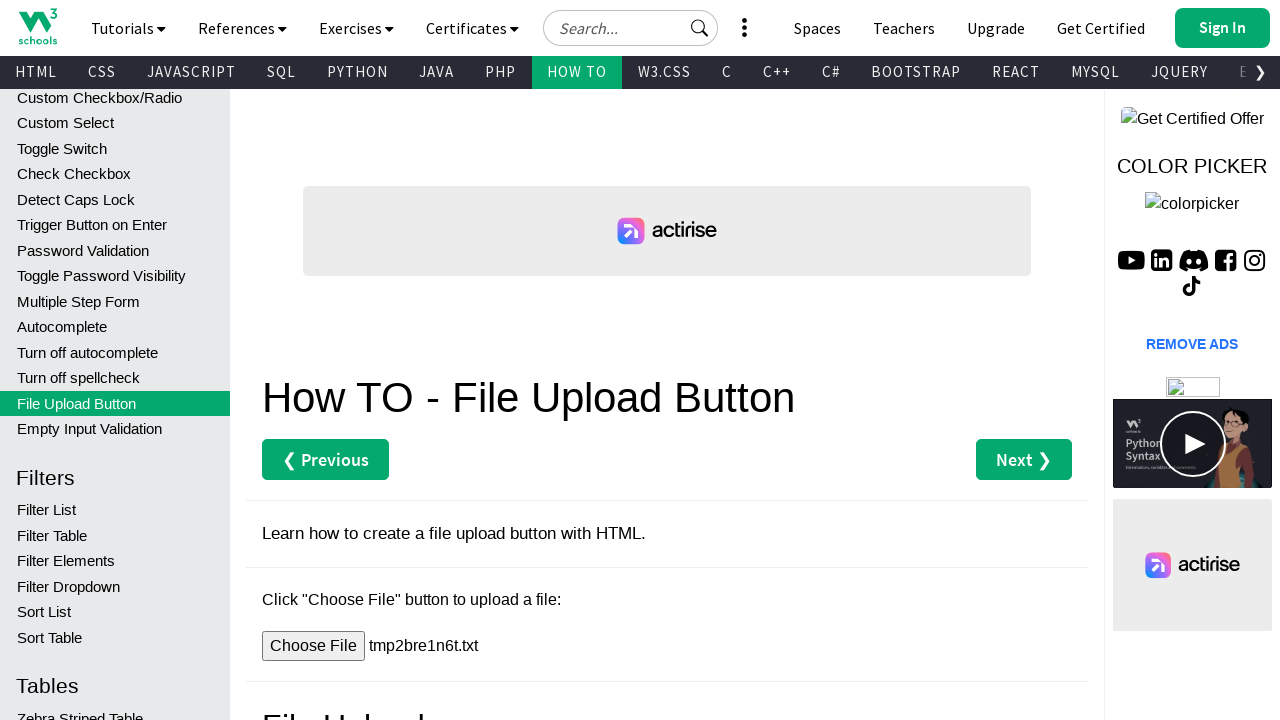